Tests online calculator division by zero error case by entering 568 ÷ 0

Starting URL: https://www.online-calculator.com/full-screen-calculator/

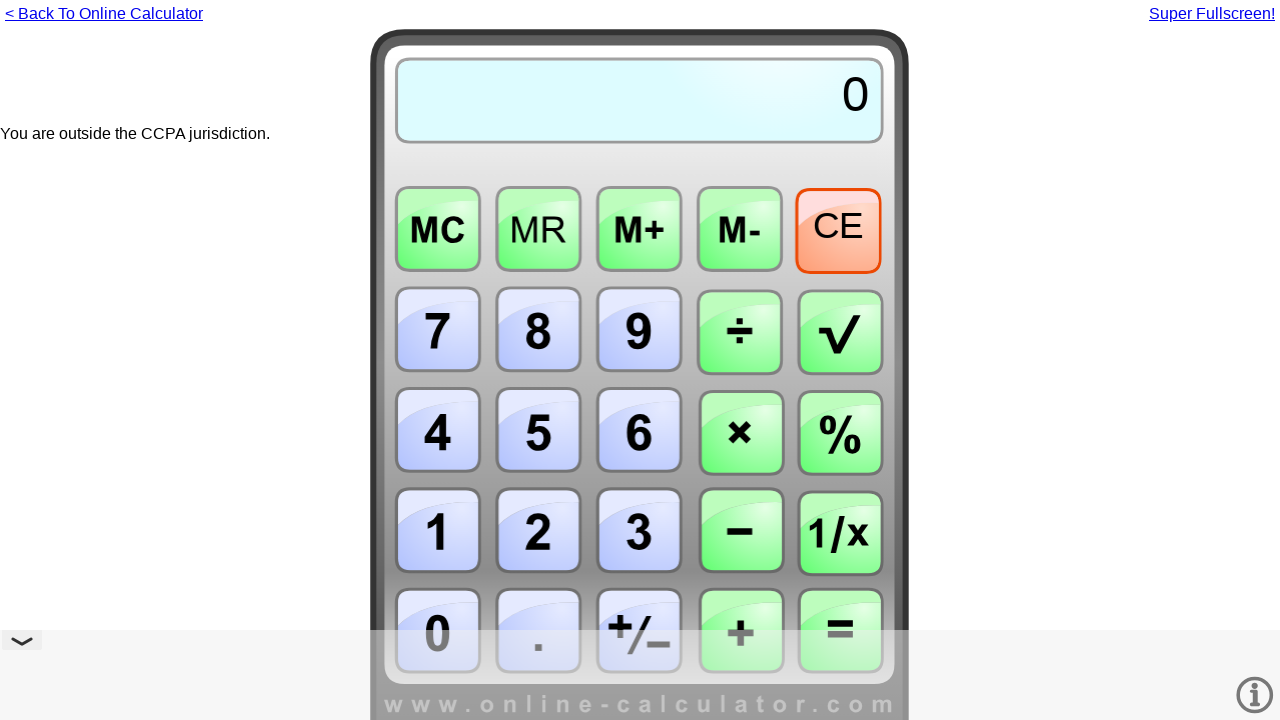

Pressed Numpad5 to enter first digit (5)
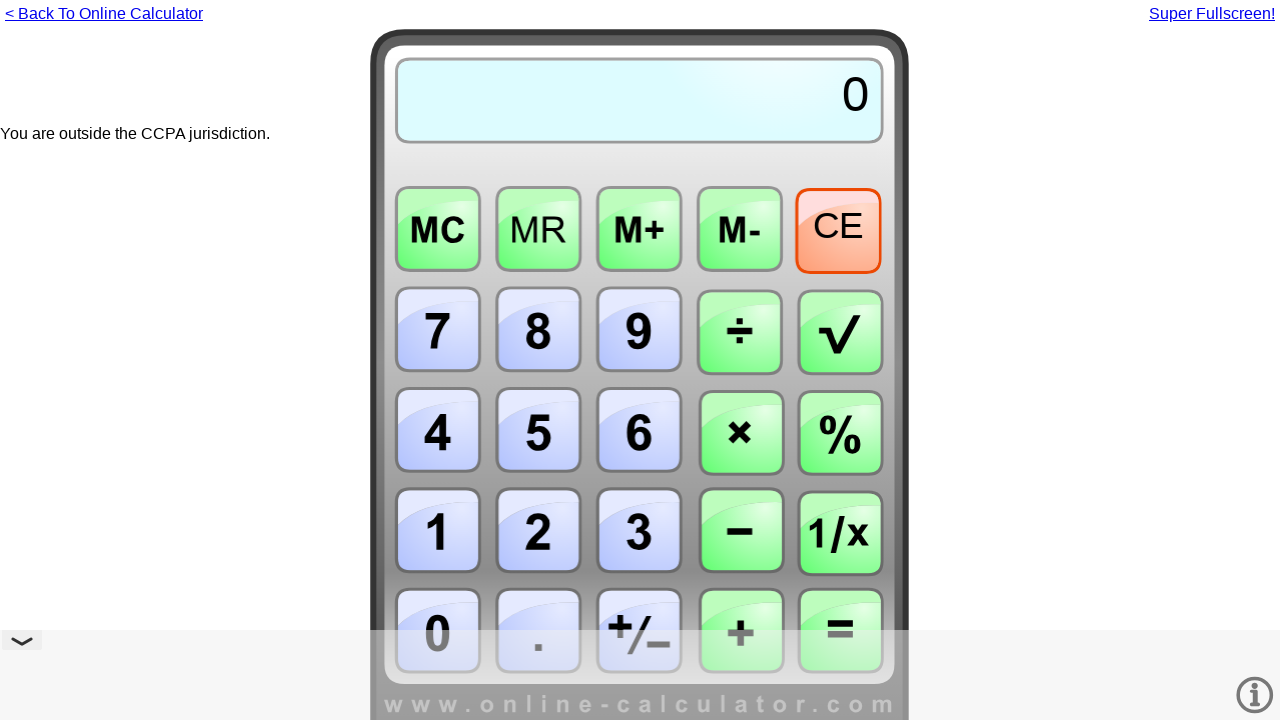

Pressed Numpad6 to enter second digit (6)
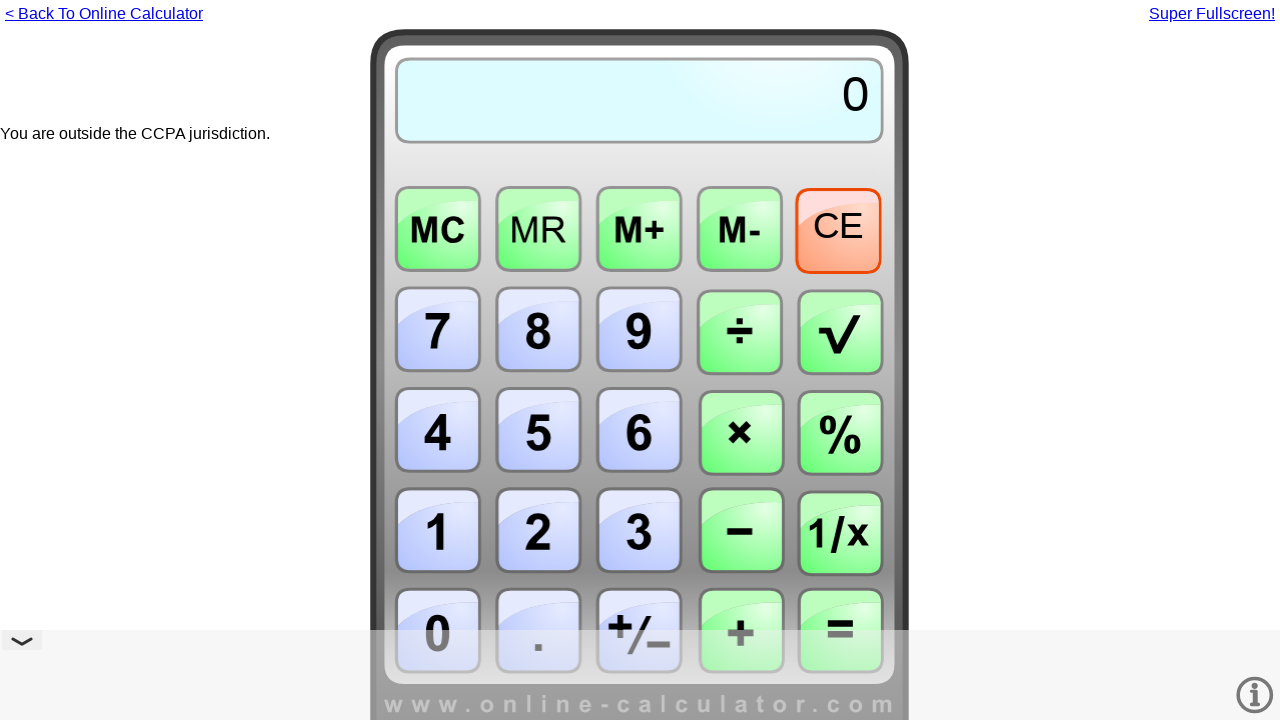

Pressed Numpad8 to enter third digit (8)
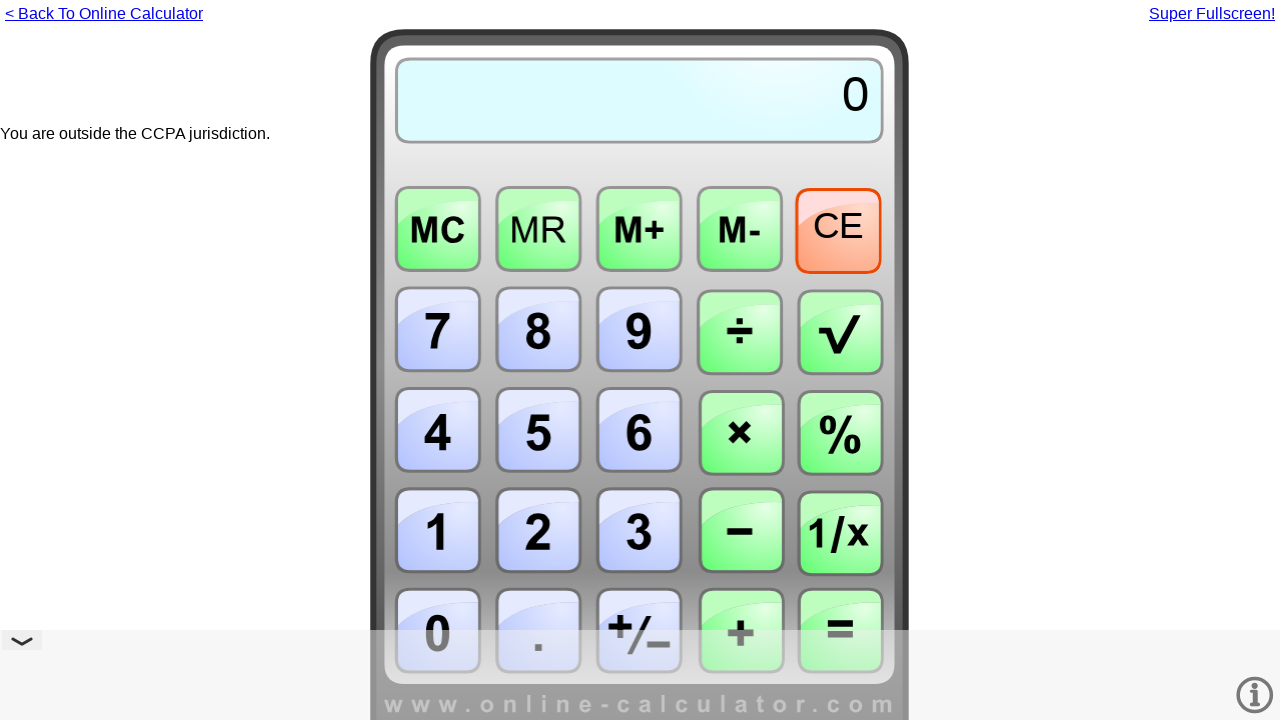

Pressed NumpadDivide to enter division operator
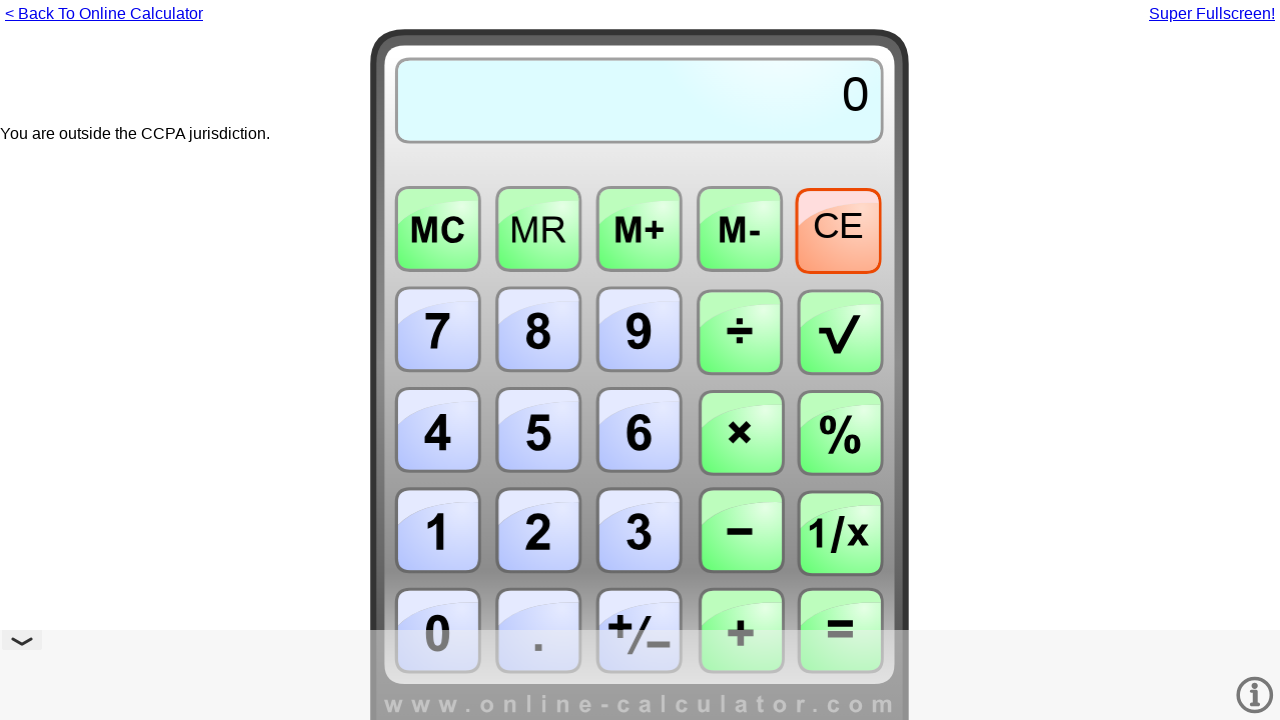

Pressed Numpad0 to enter divisor (0)
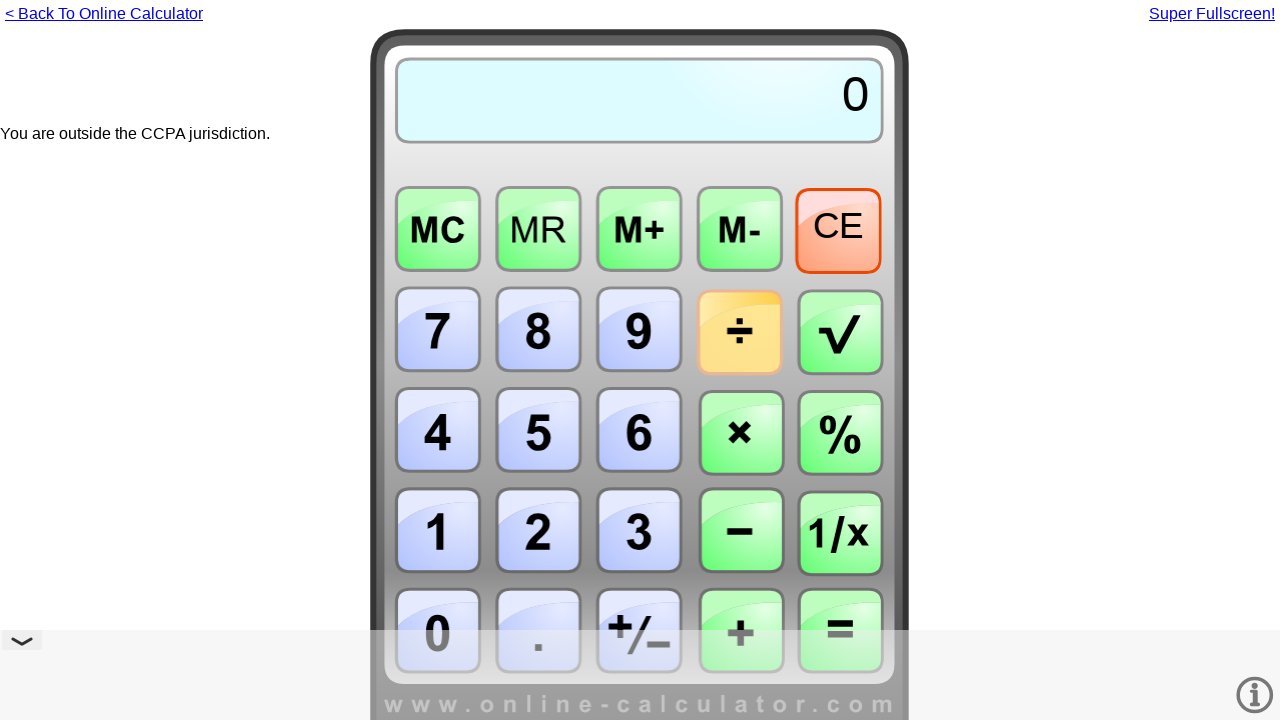

Pressed Enter to execute division by zero calculation
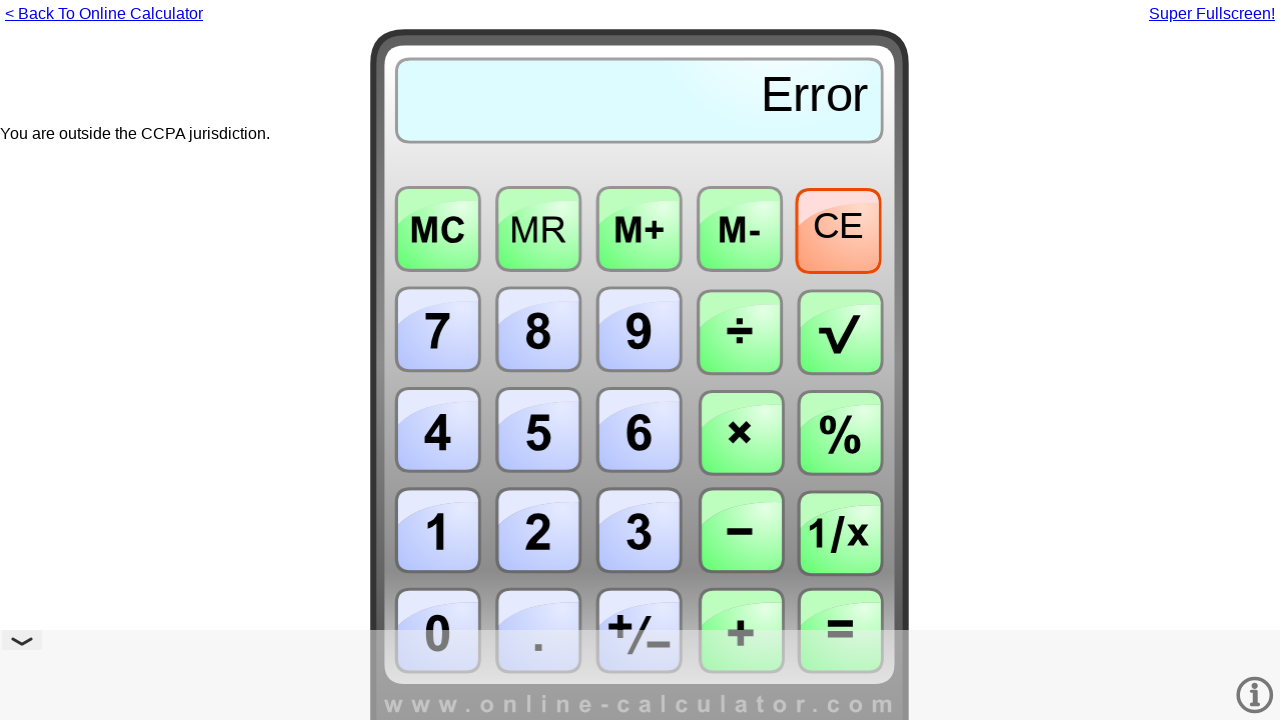

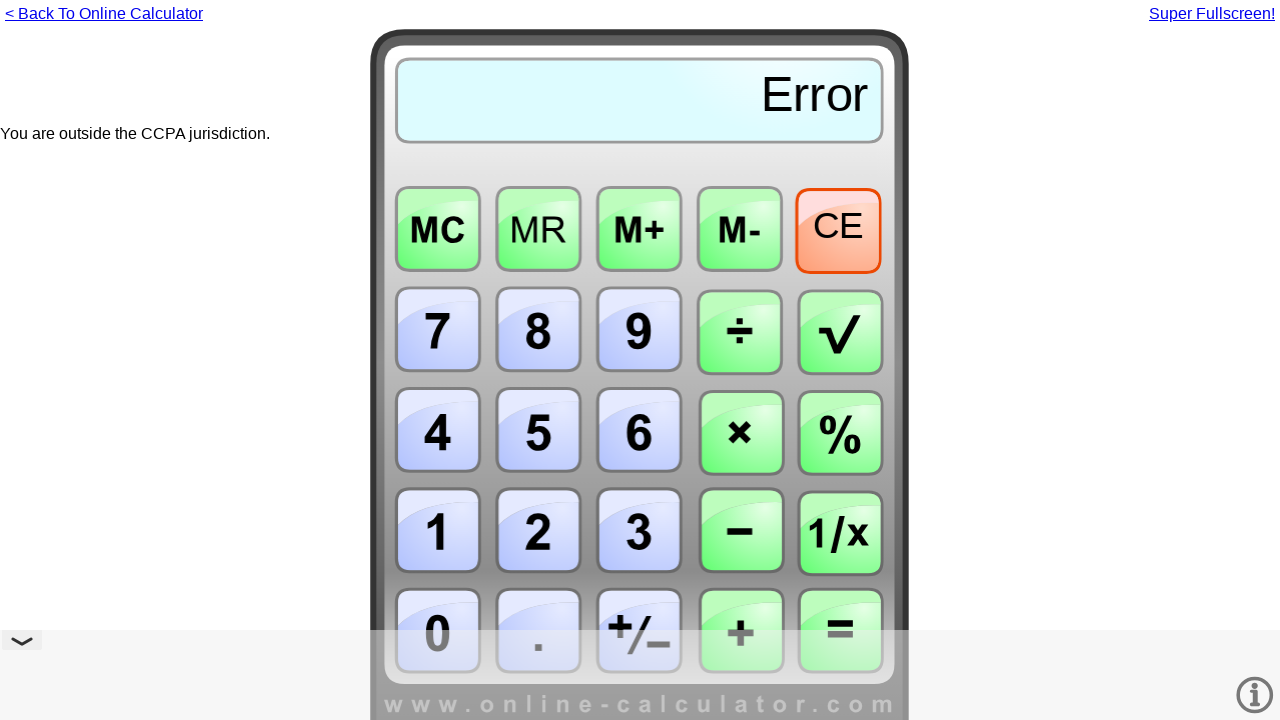